Tests the automation practice form on demoqa.com by interacting with a date picker (selecting month, year, and day) and selecting a gender radio button option.

Starting URL: https://demoqa.com/automation-practice-form

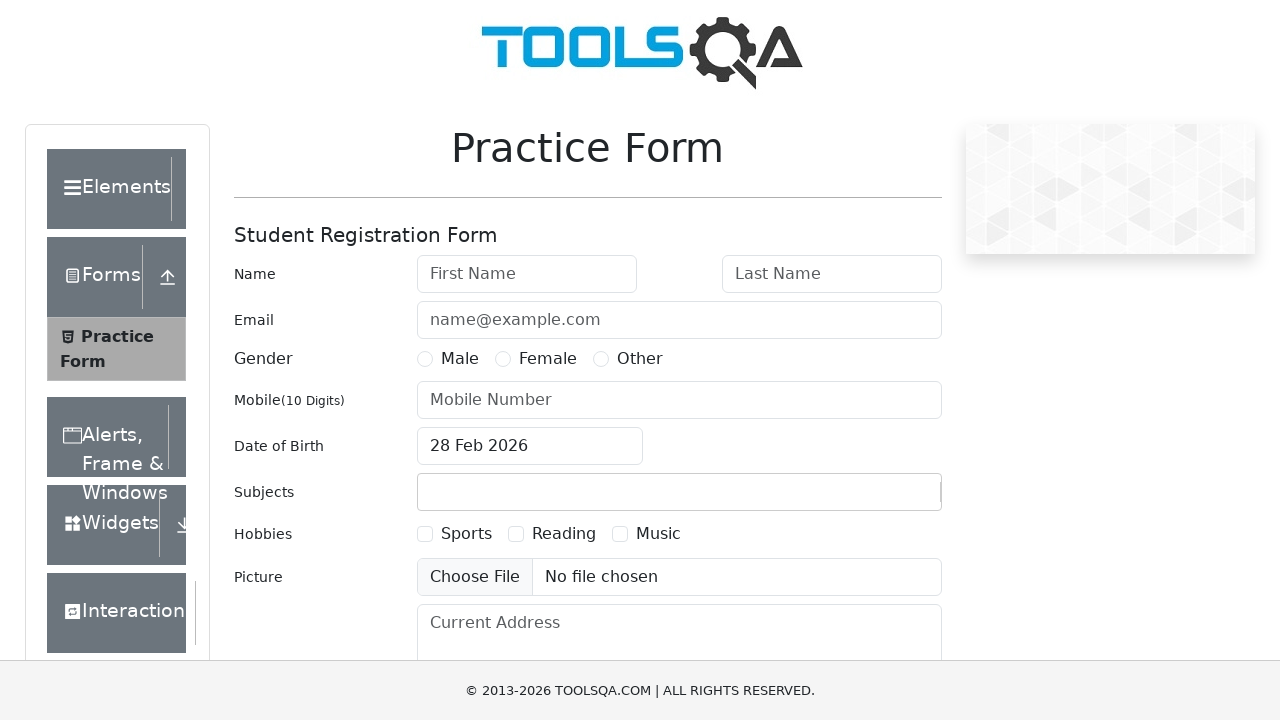

Clicked on date of birth input field to open date picker at (530, 446) on input#dateOfBirthInput
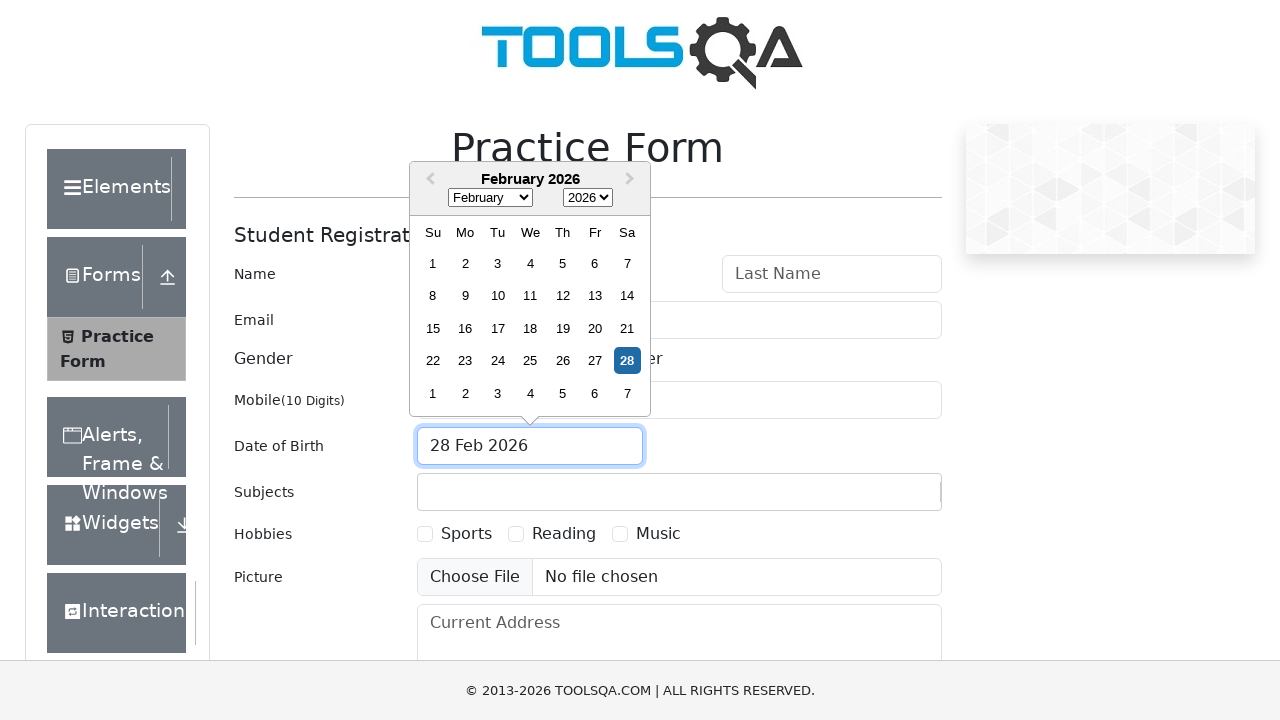

Selected September (month 8) from date picker dropdown on .react-datepicker__month-select
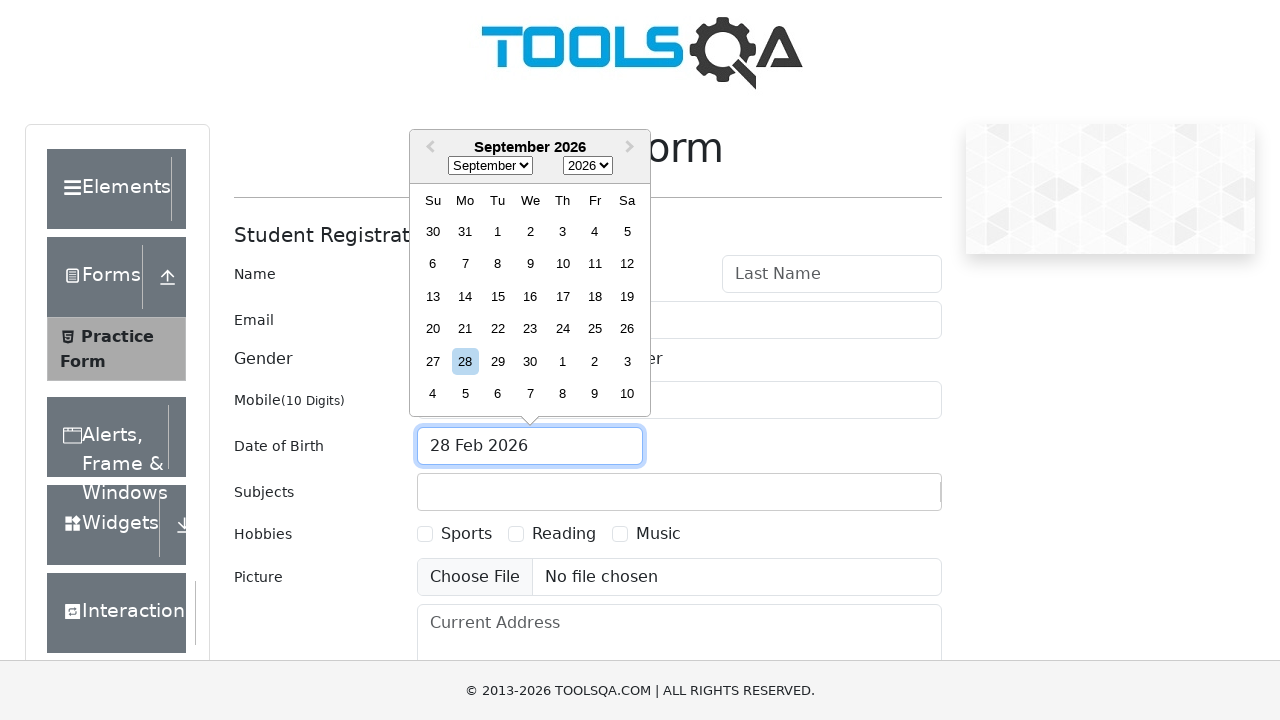

Selected year 2024 from date picker dropdown on .react-datepicker__year-select
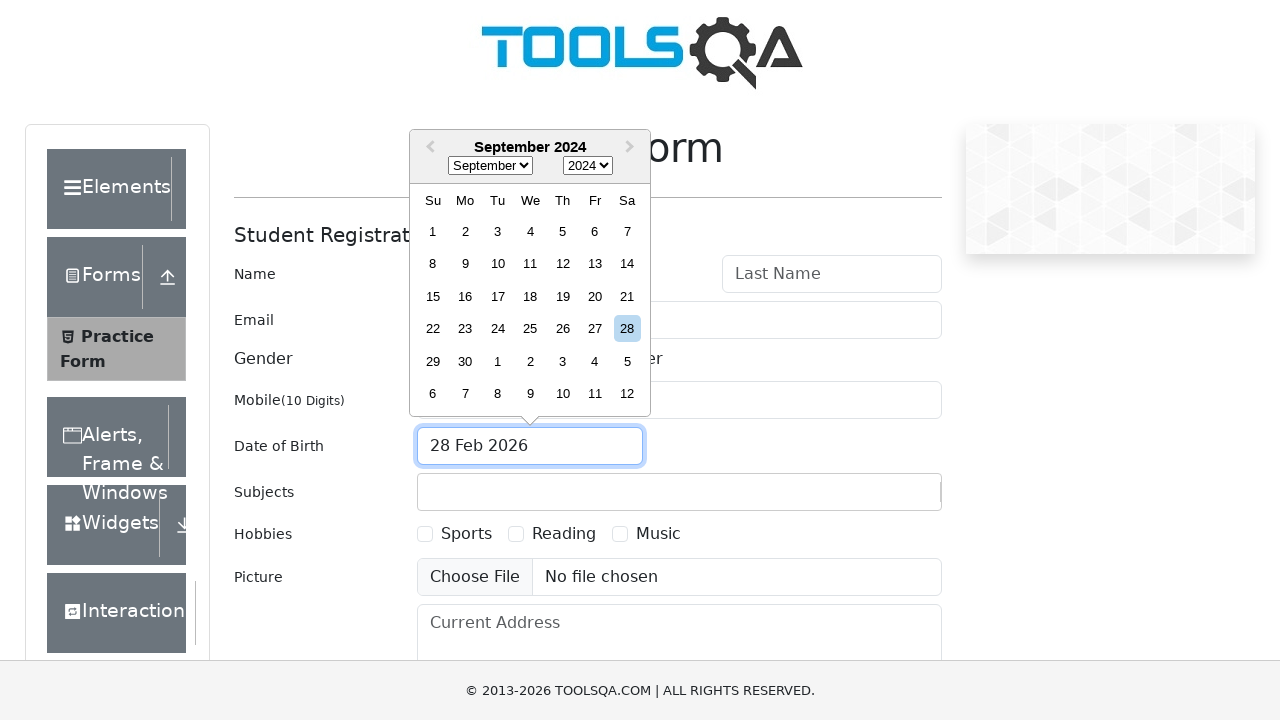

Selected day 15 from the date picker calendar at (433, 296) on xpath=//div[contains(@class, 'react-datepicker__day') and text()='15']
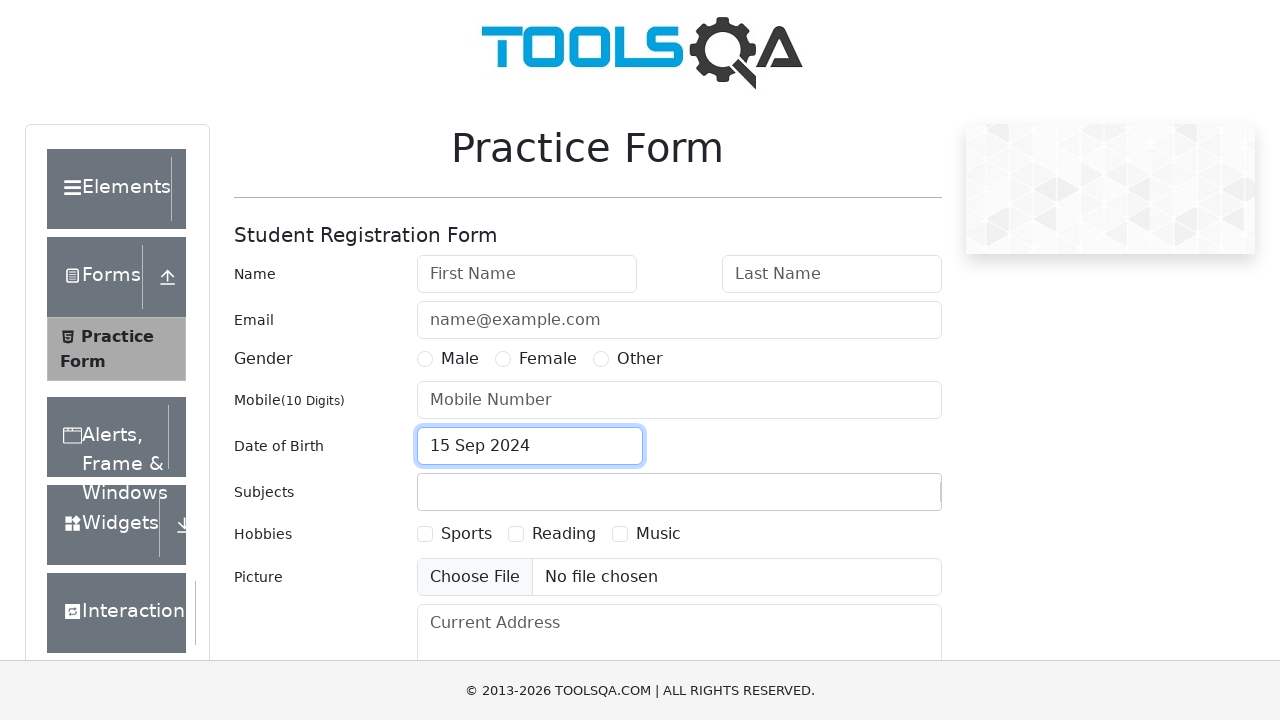

Selected Female gender radio button option at (548, 359) on label[for='gender-radio-2']
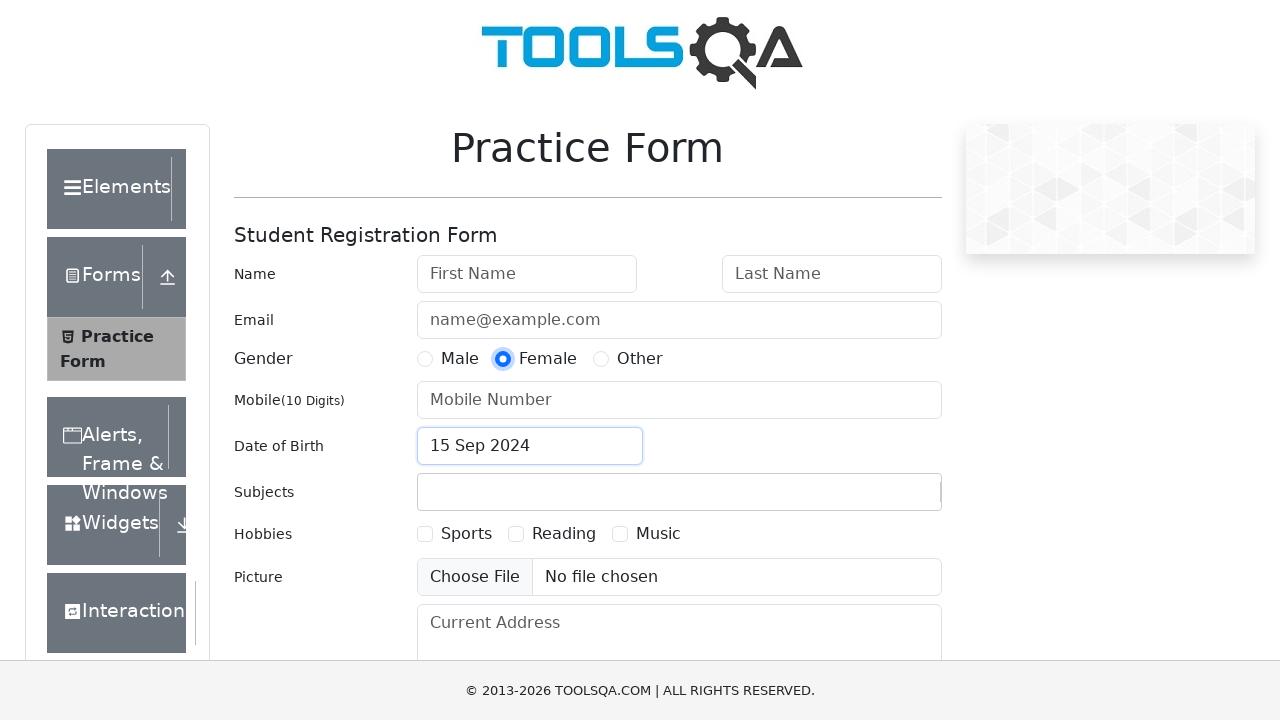

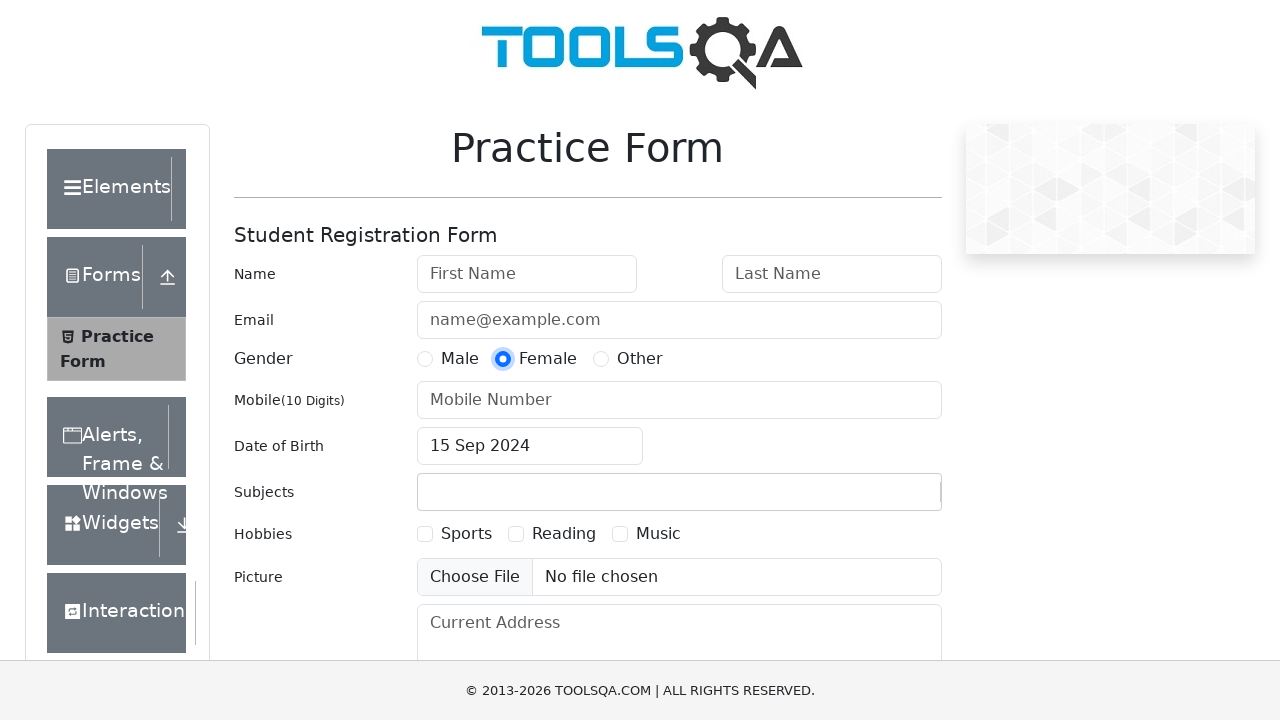